Tests dynamic form controls by checking if a text field is enabled, clicking a button to enable it, and verifying the state change

Starting URL: https://training-support.net/webelements/dynamic-controls

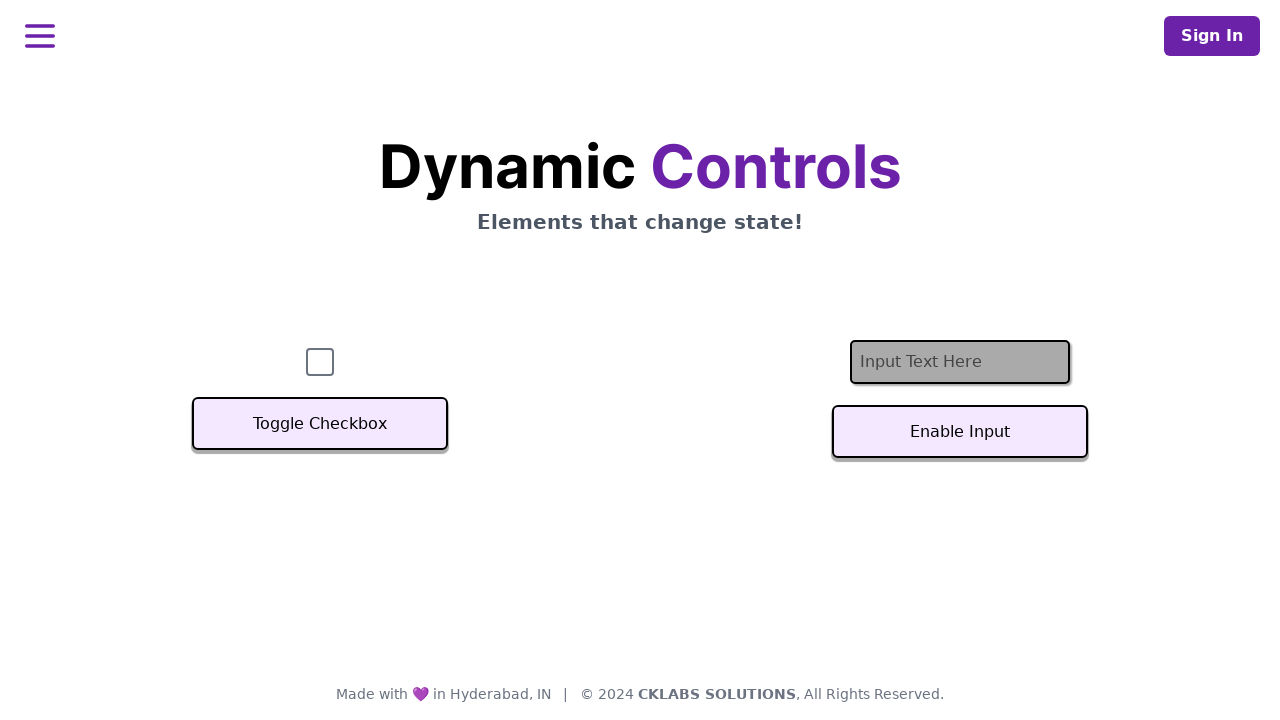

Located the text input field
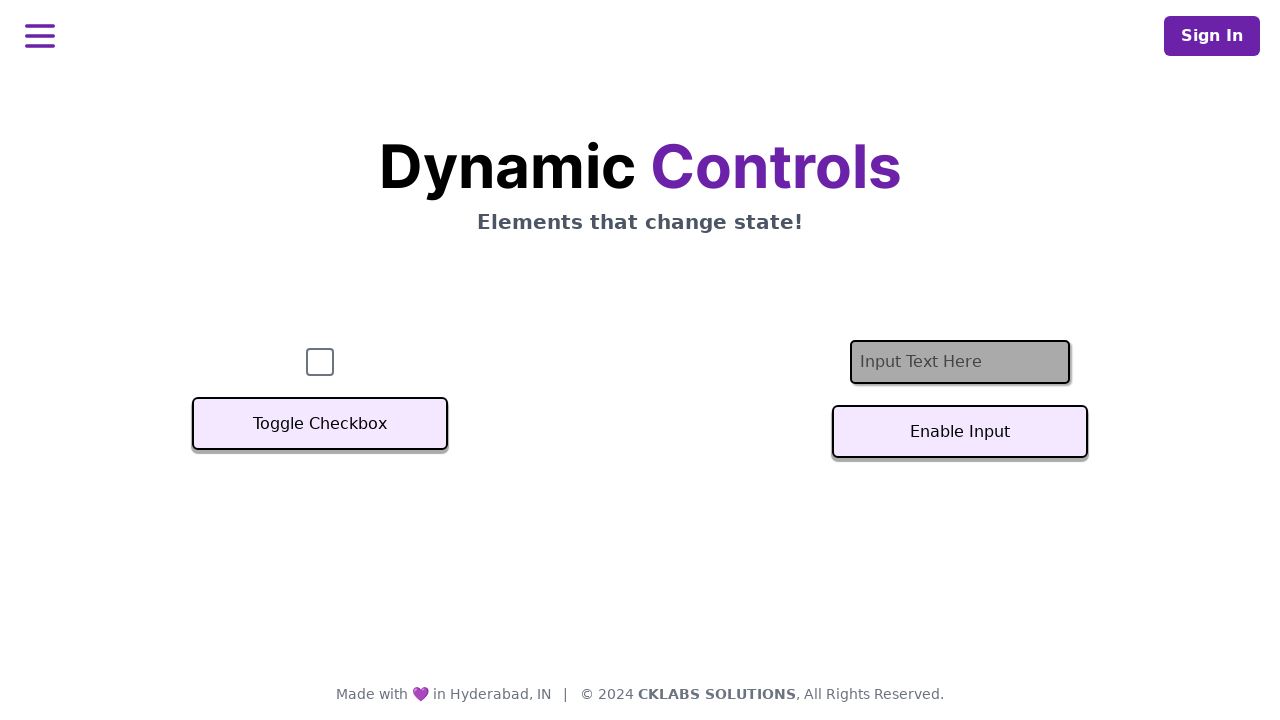

Checked initial text field state: enabled=False
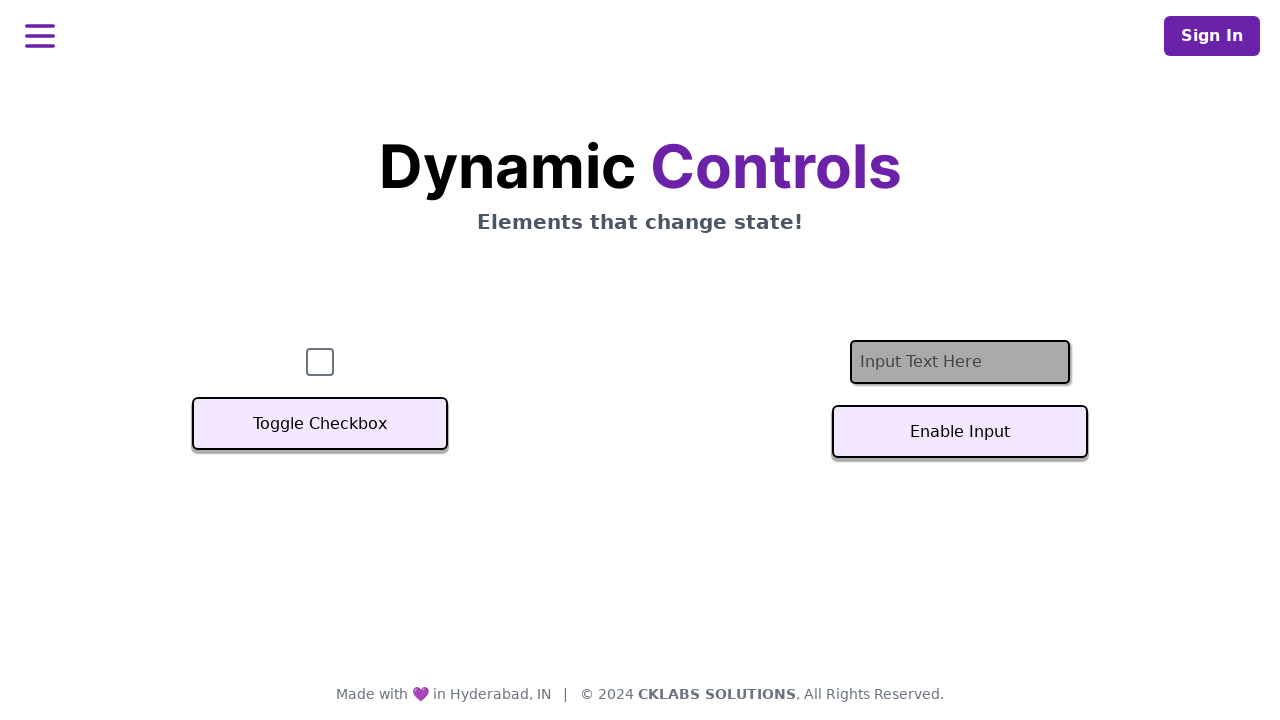

Clicked the 'Enable Input' button at (960, 432) on #textInputButton
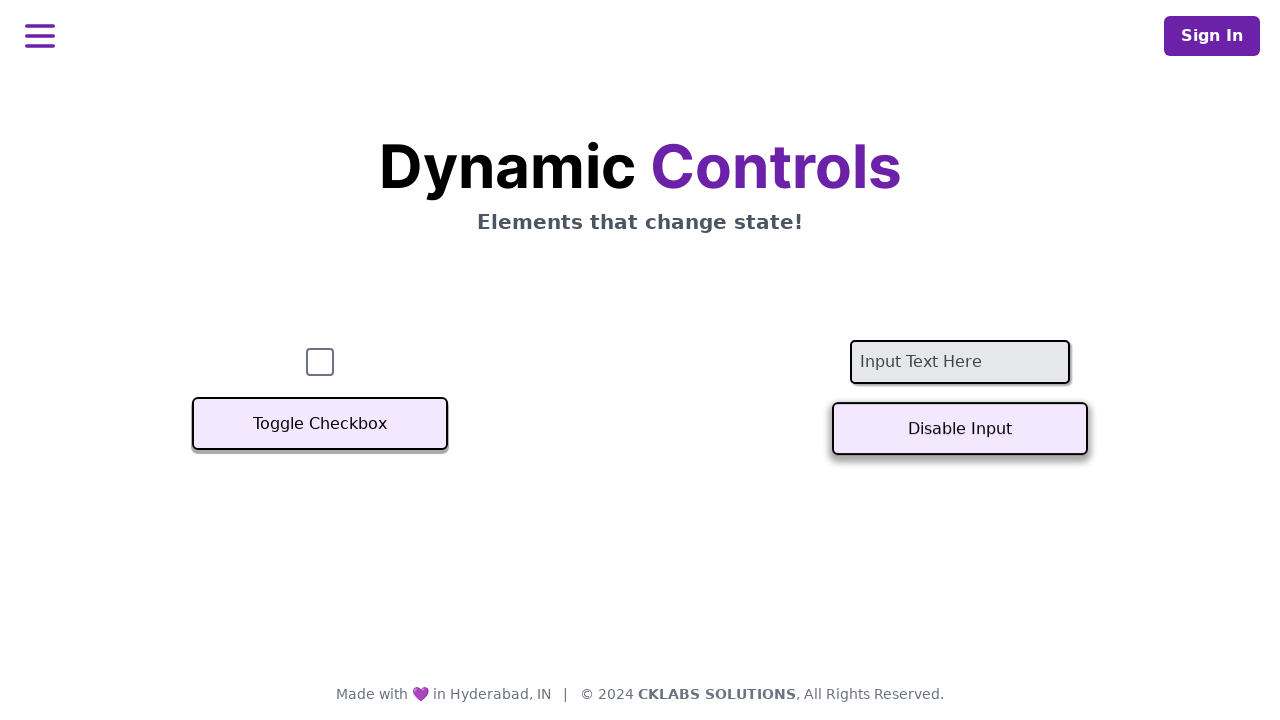

Waited for text field to become enabled
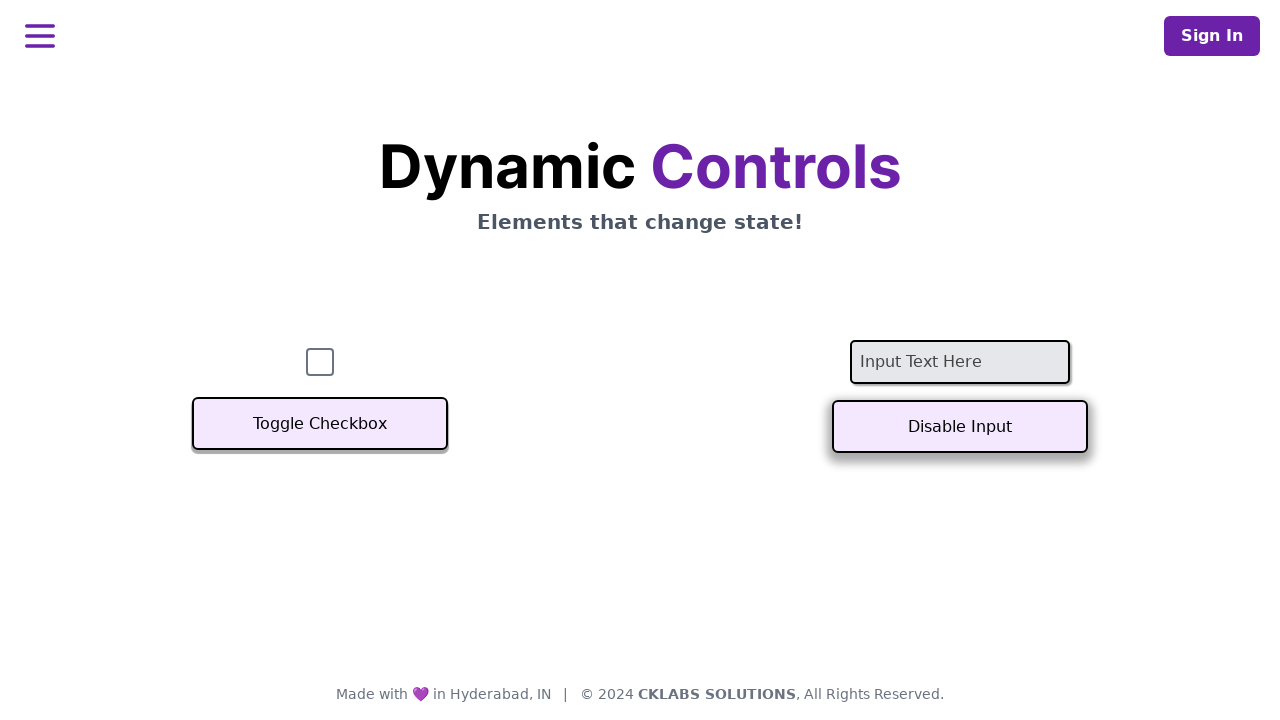

Verified text field is now enabled: enabled=True
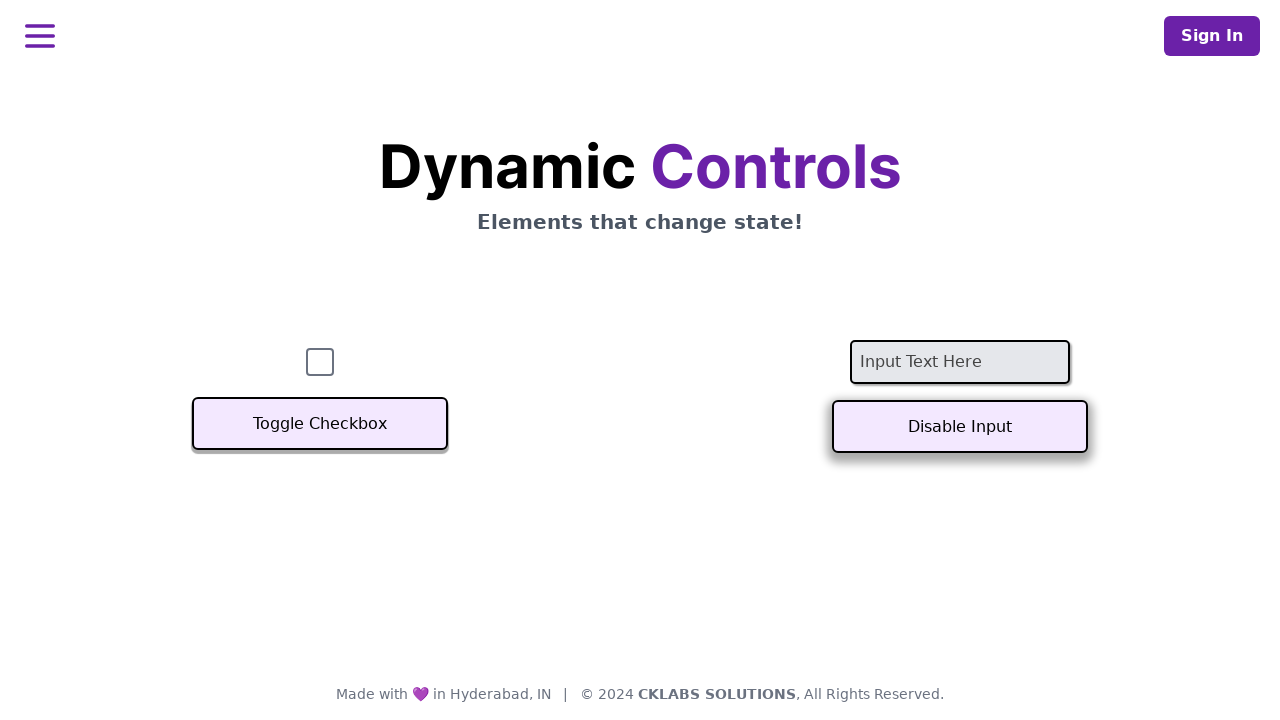

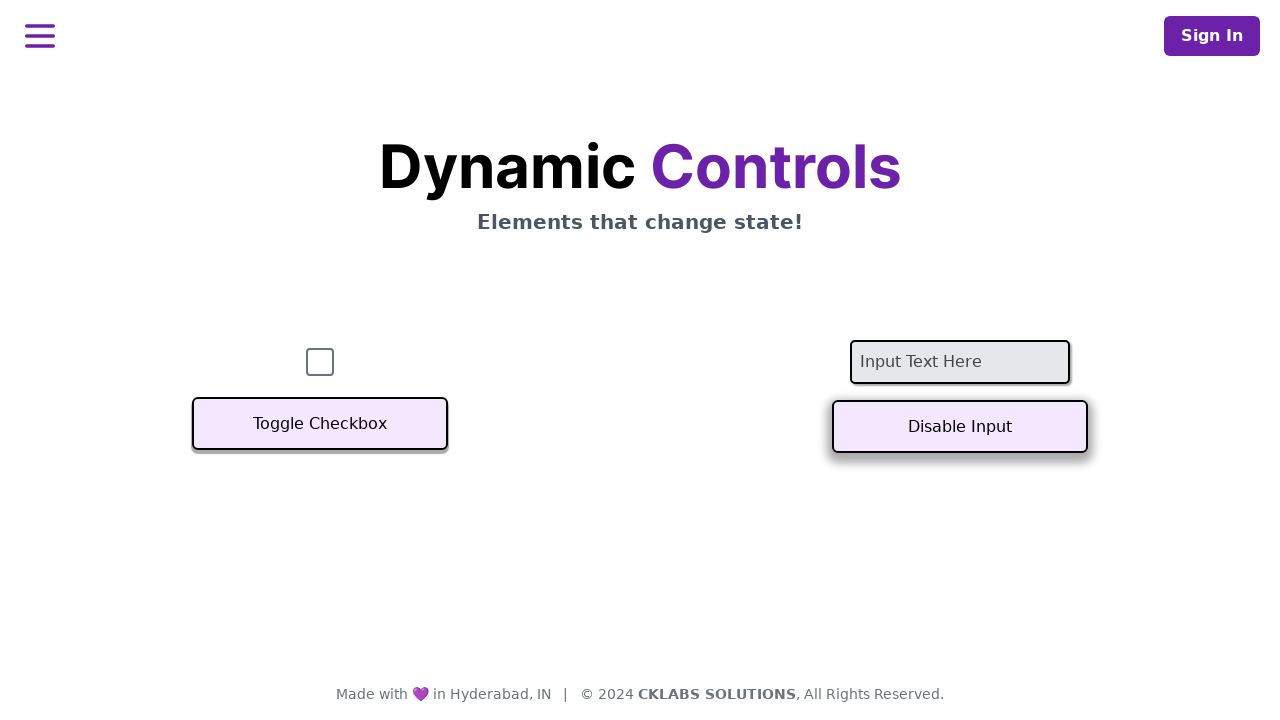